Tests drag and drop functionality by dragging element A onto element B

Starting URL: https://crossbrowsertesting.github.io/drag-and-drop

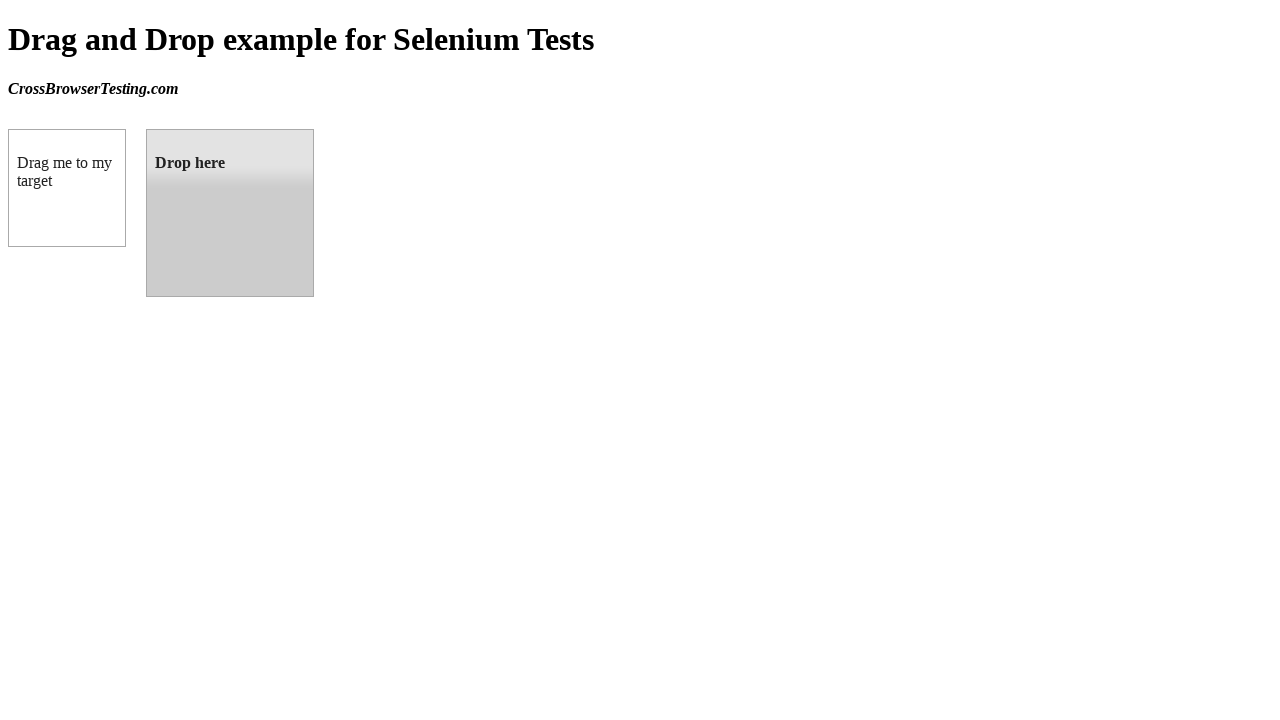

Navigated to drag and drop test page
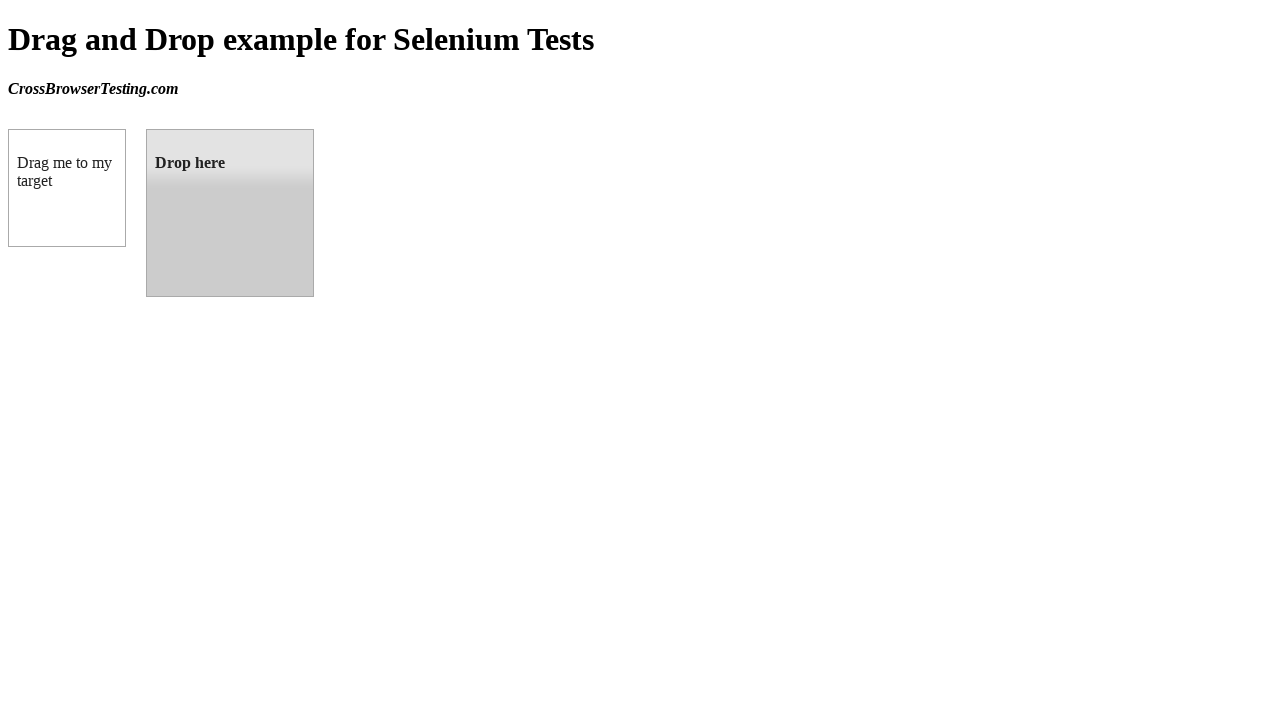

Located draggable element A
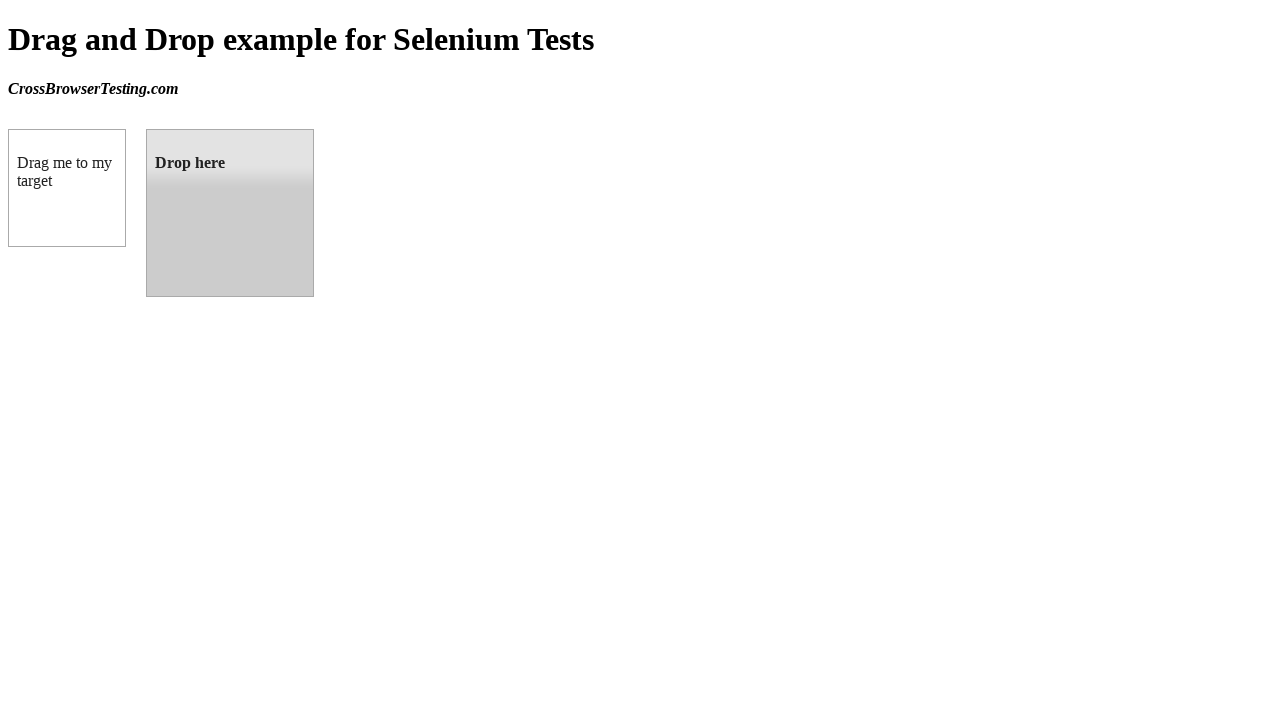

Located droppable element B
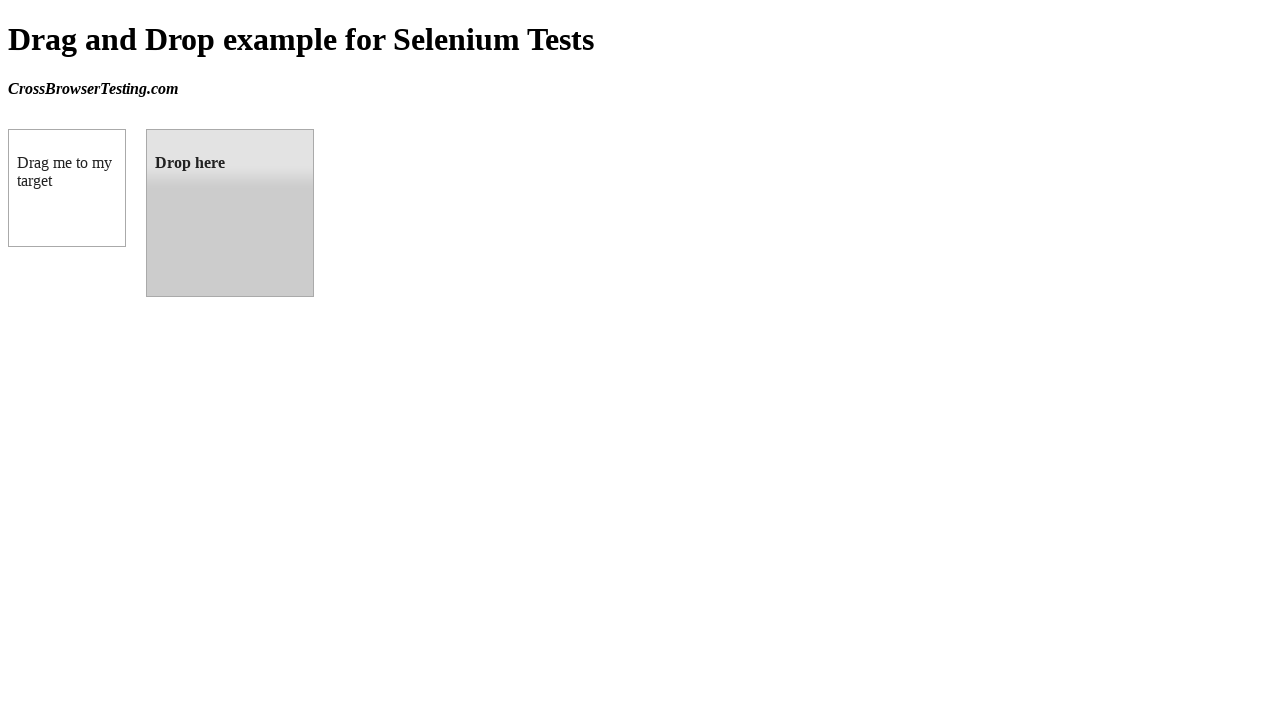

Dragged element A onto element B at (230, 213)
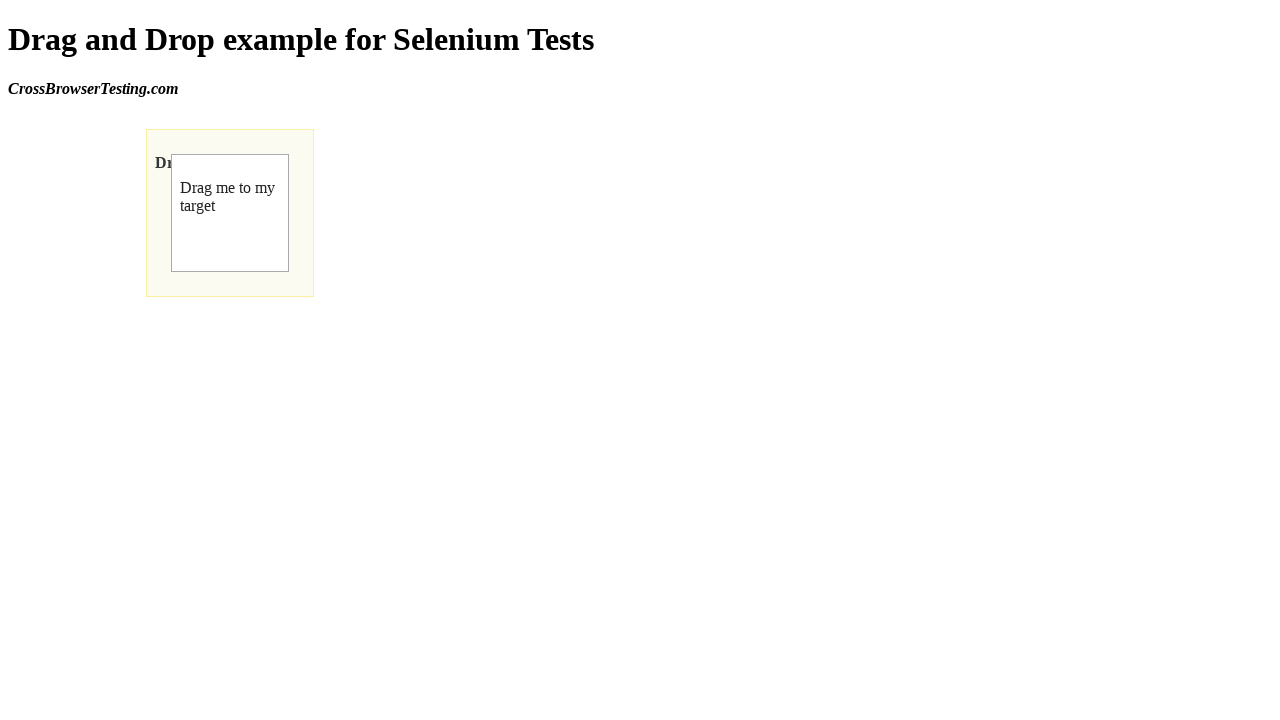

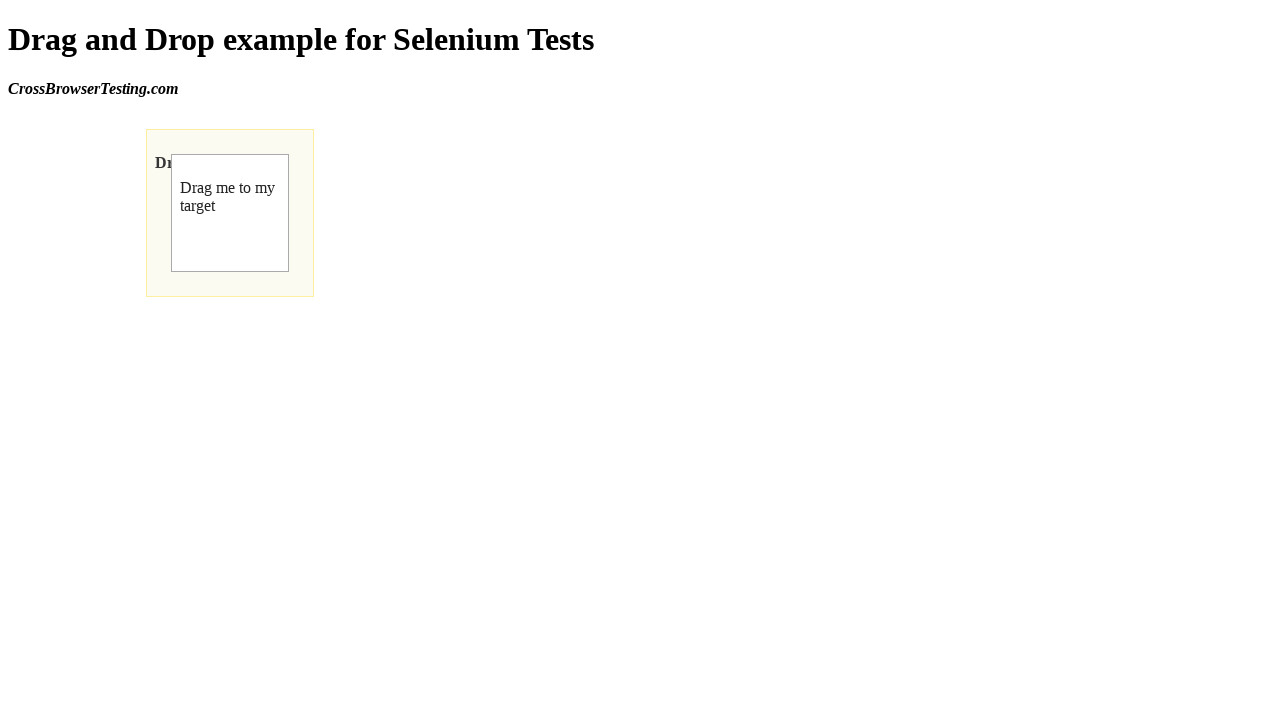